Tests the third JavaScript prompt alert by clicking the prompt button, entering text "Alper" into the prompt, accepting it, and verifying the result contains "Alper"

Starting URL: https://testotomasyonu.com/javascriptAlert

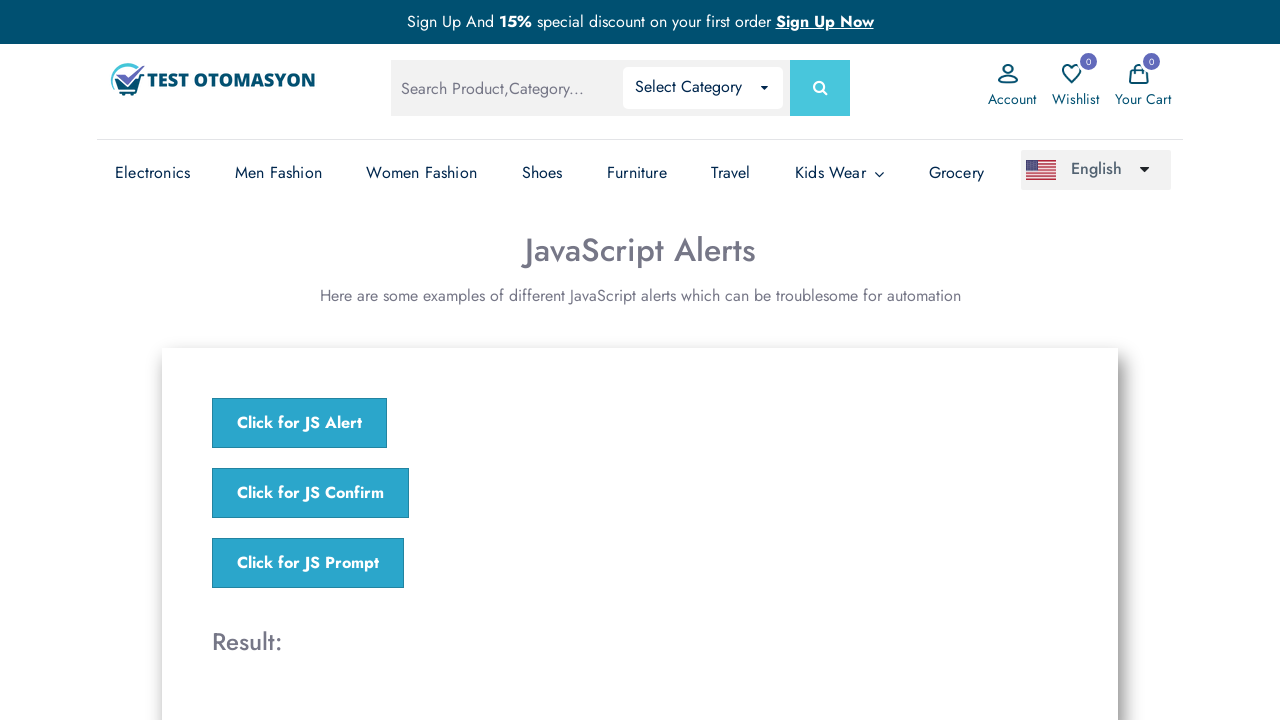

Set up dialog handler to accept prompt with 'Alper'
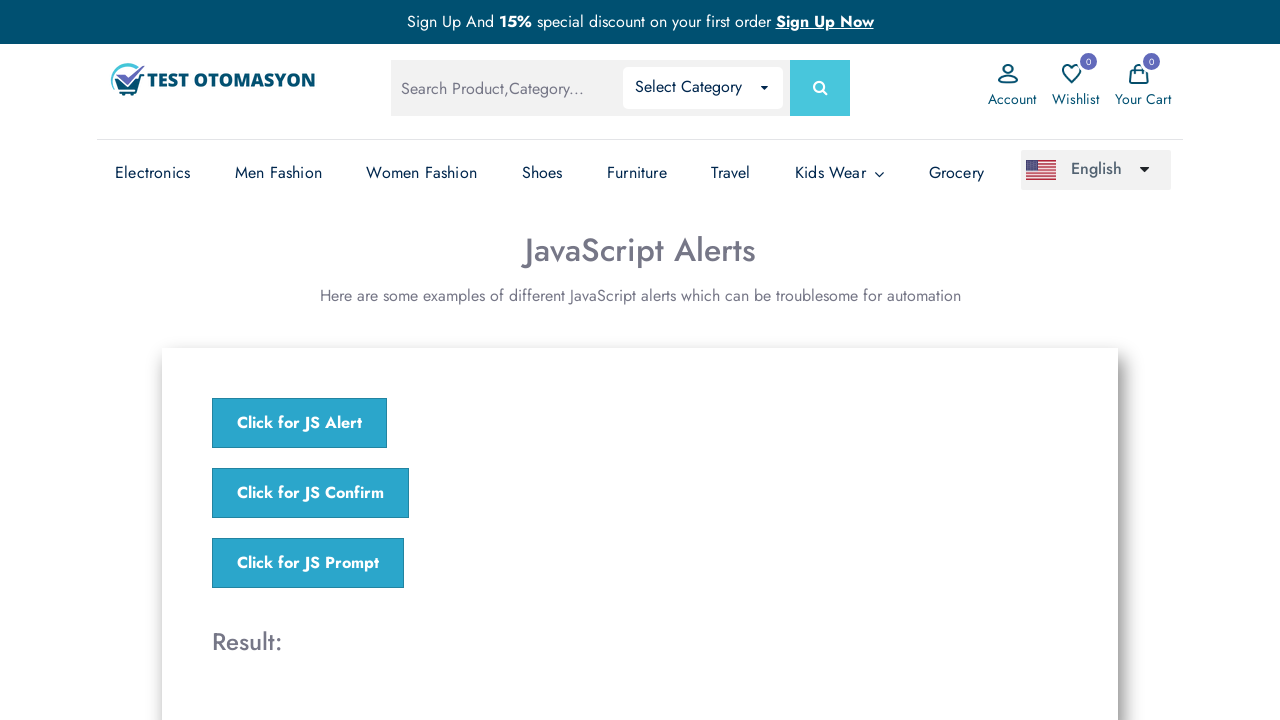

Clicked the JavaScript prompt button at (308, 563) on xpath=//*[@onclick='jsPrompt()']
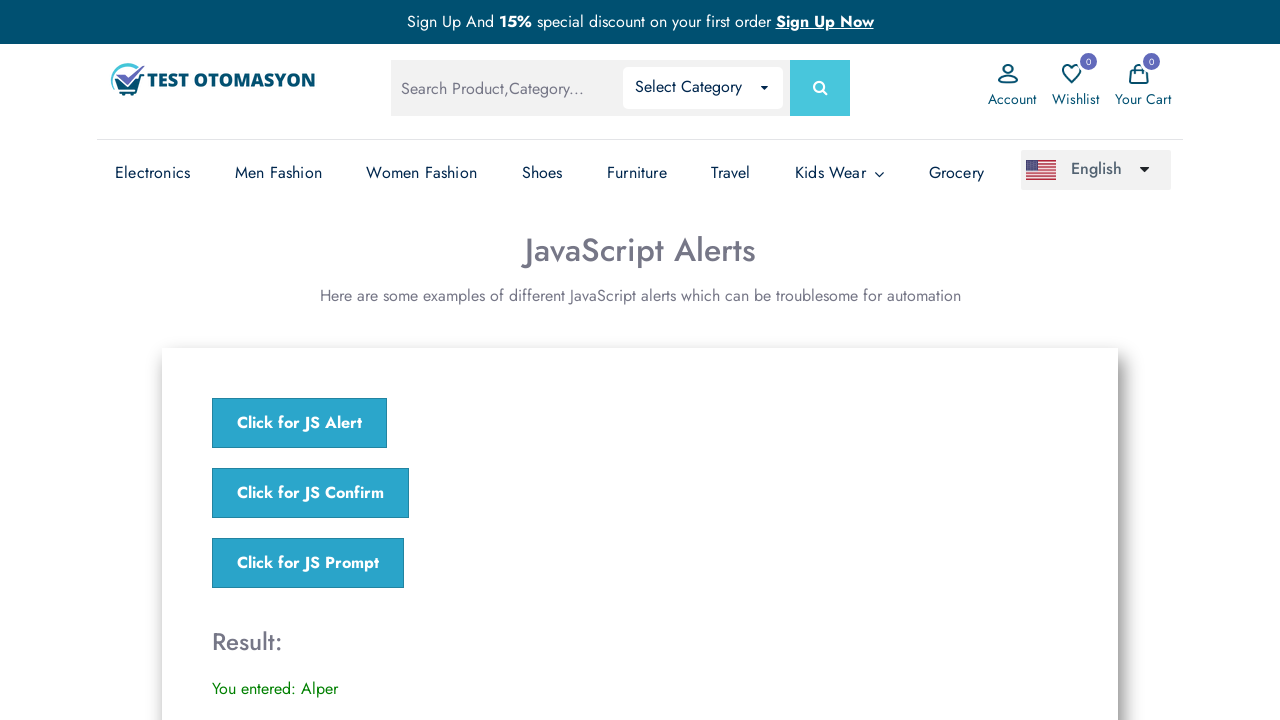

Result element appeared on page
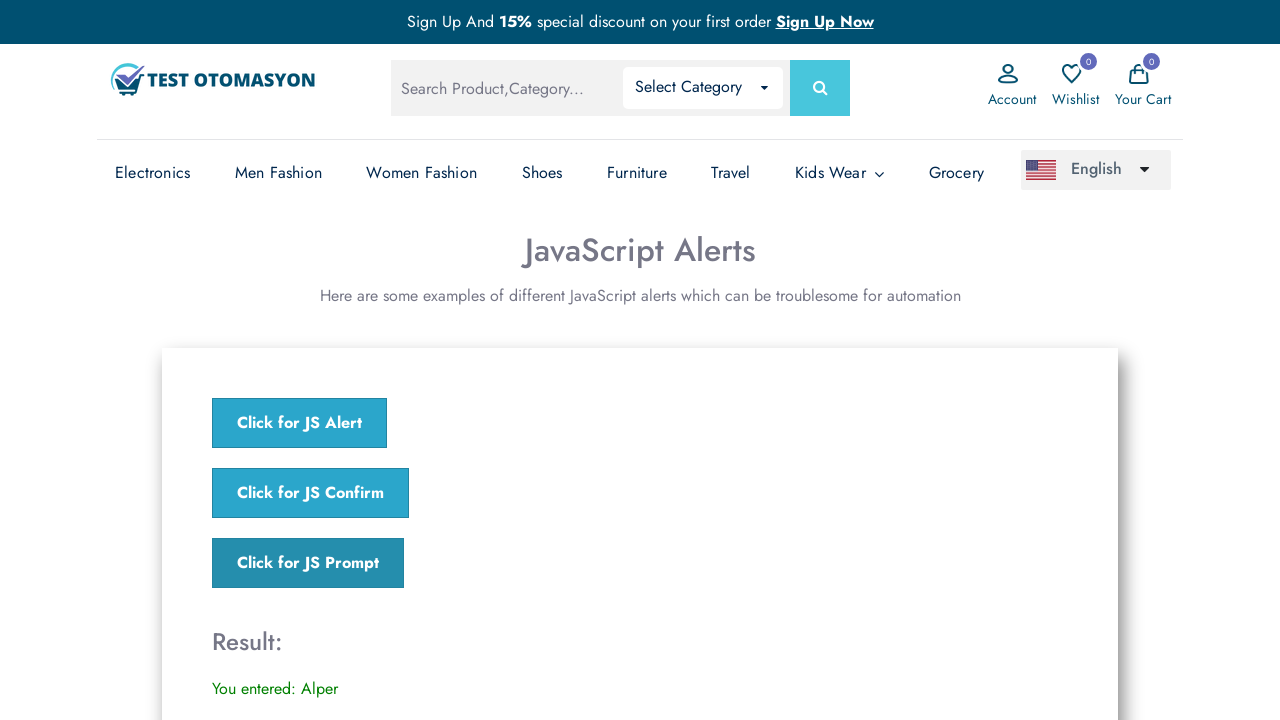

Retrieved result text content
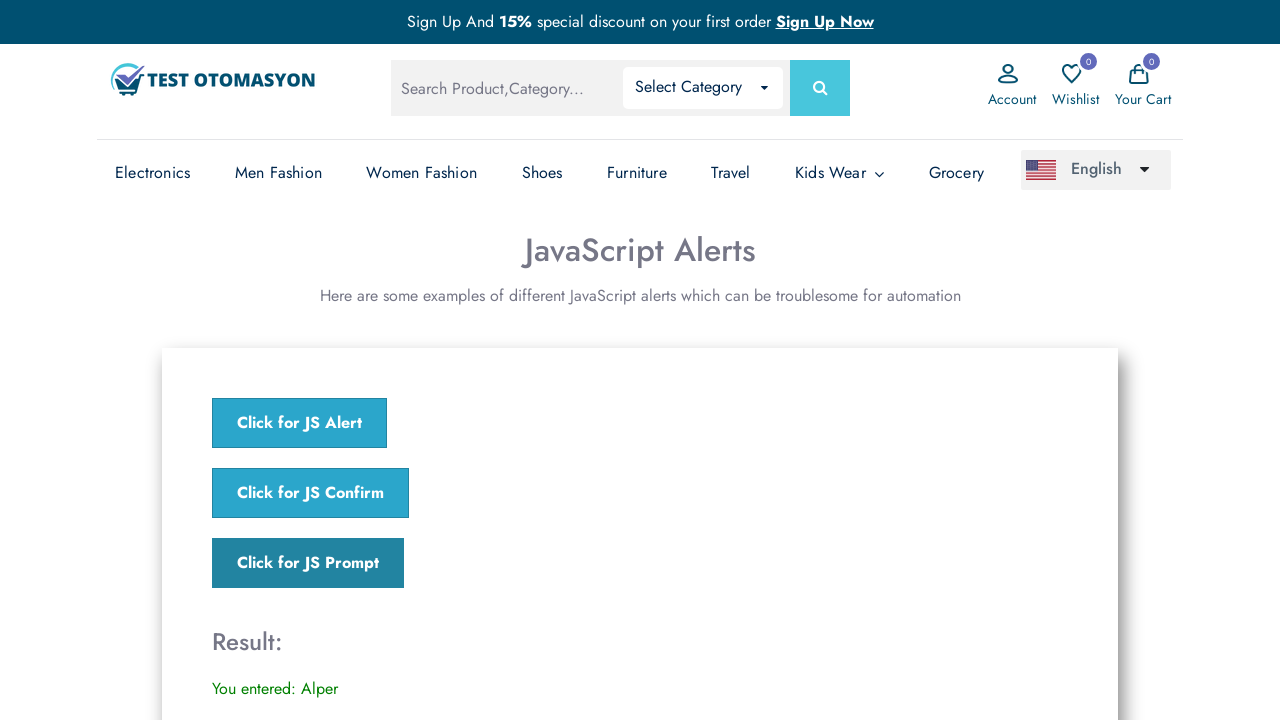

Verified that result text contains 'Alper'
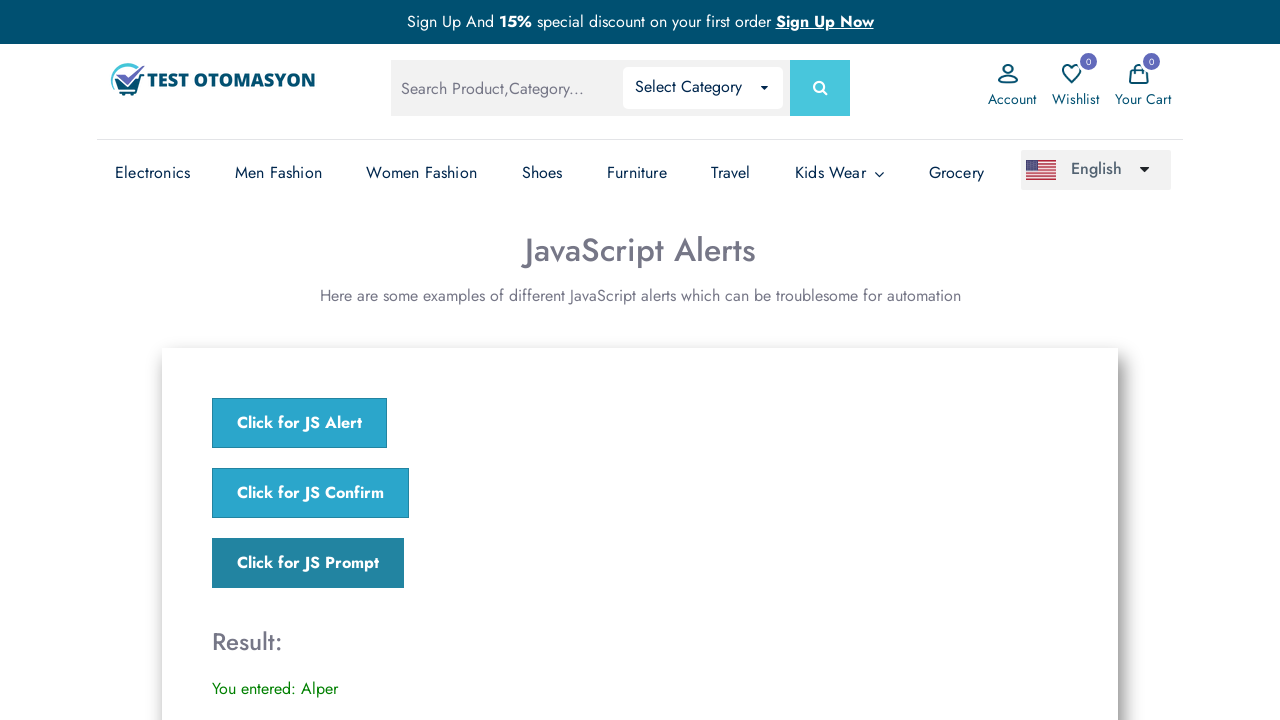

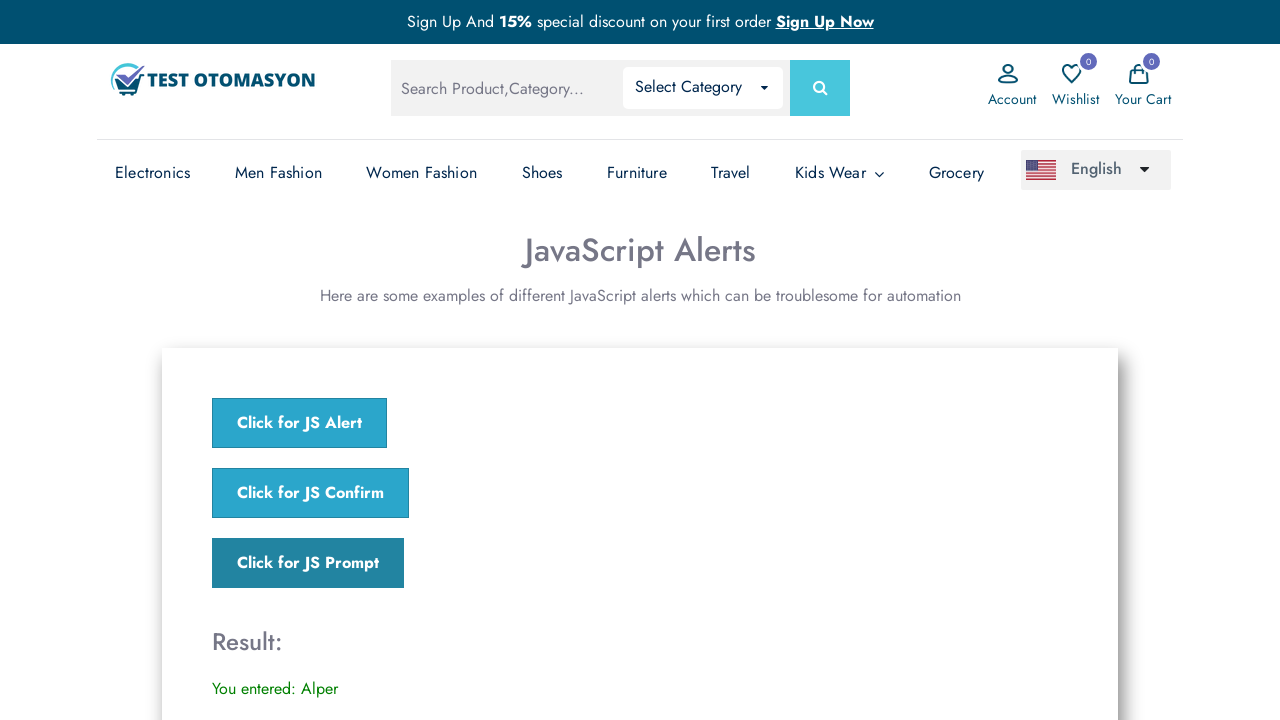